Tests accessibility, overflow, and overlap issues on the chat page at desktop viewport (1440x900)

Starting URL: https://businessinfinity.asisaga.com/chat

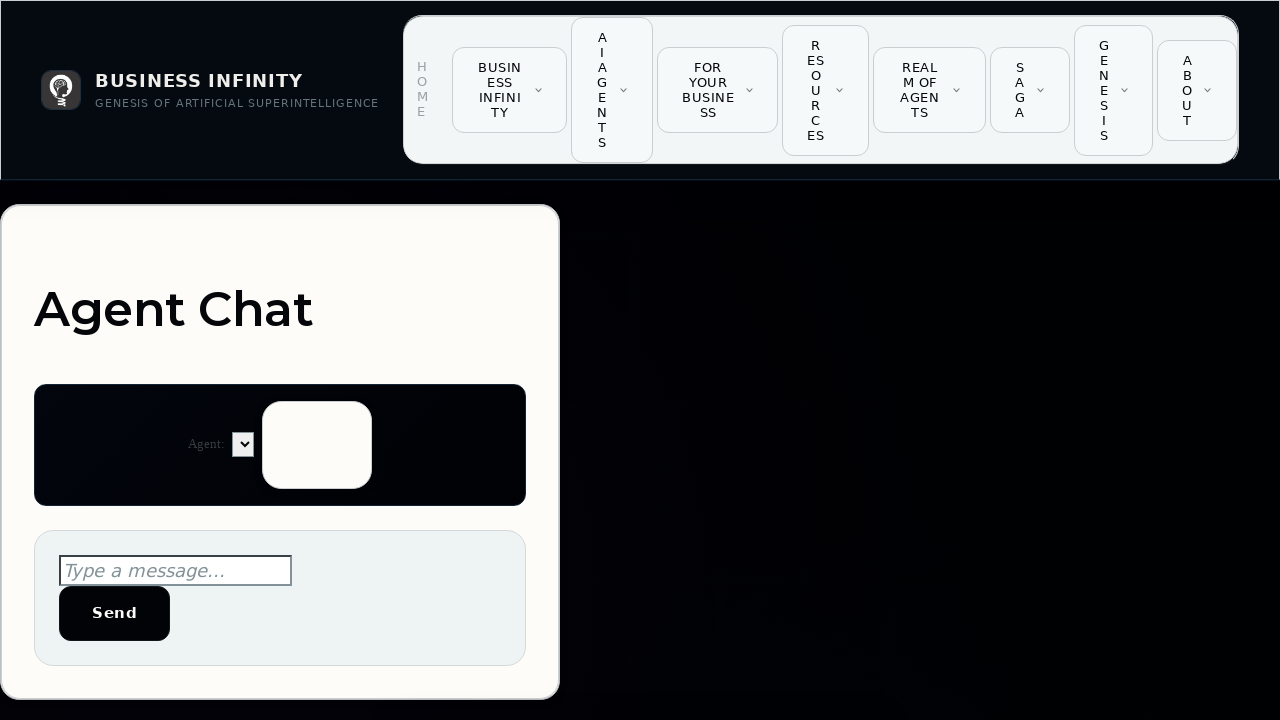

Set viewport to desktop size (1440x900)
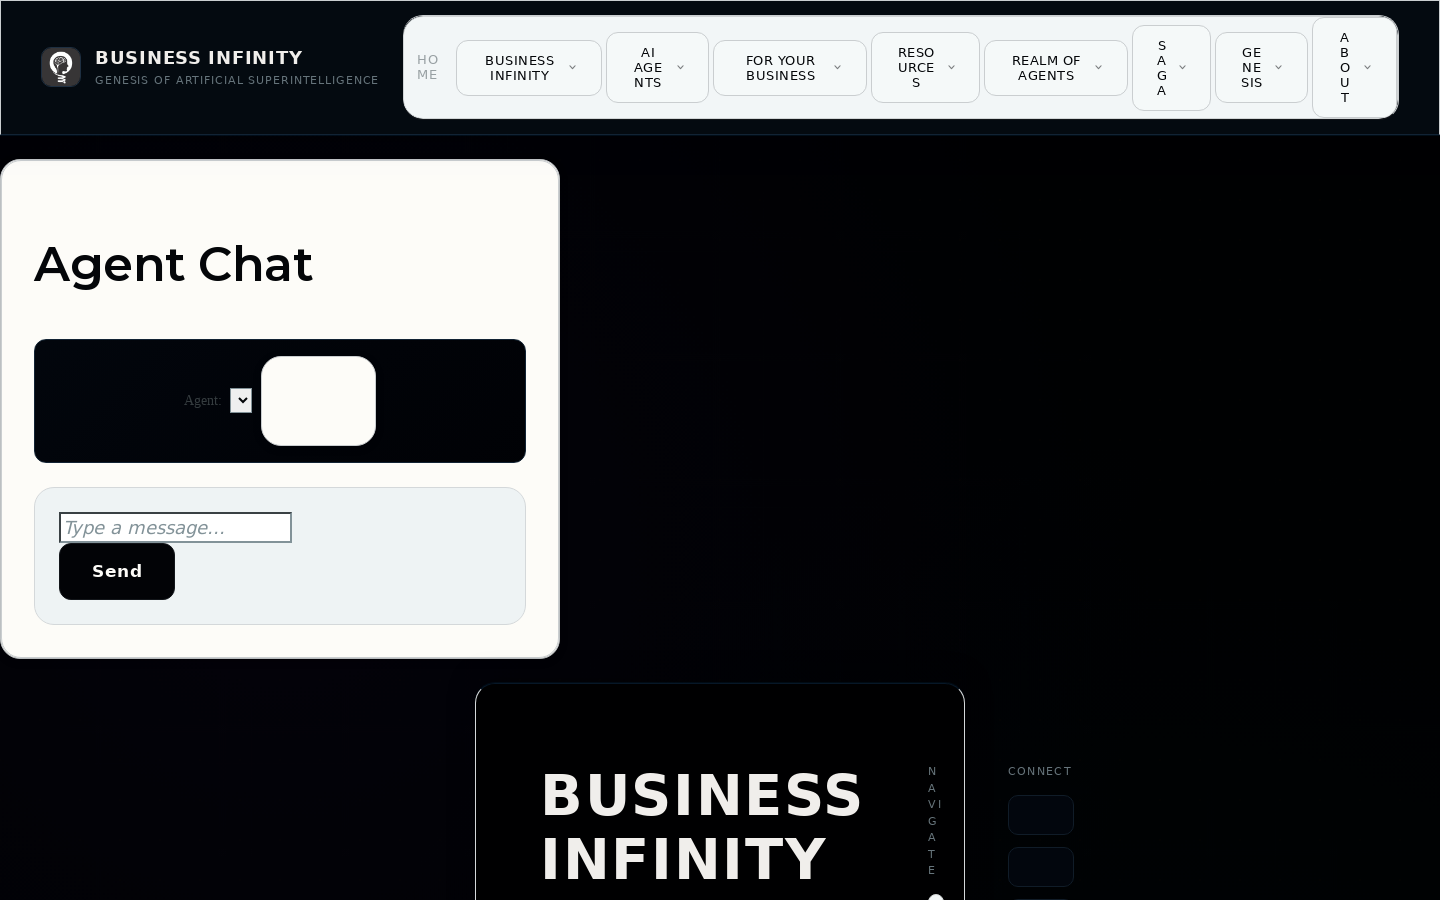

Page content loaded (domcontentloaded)
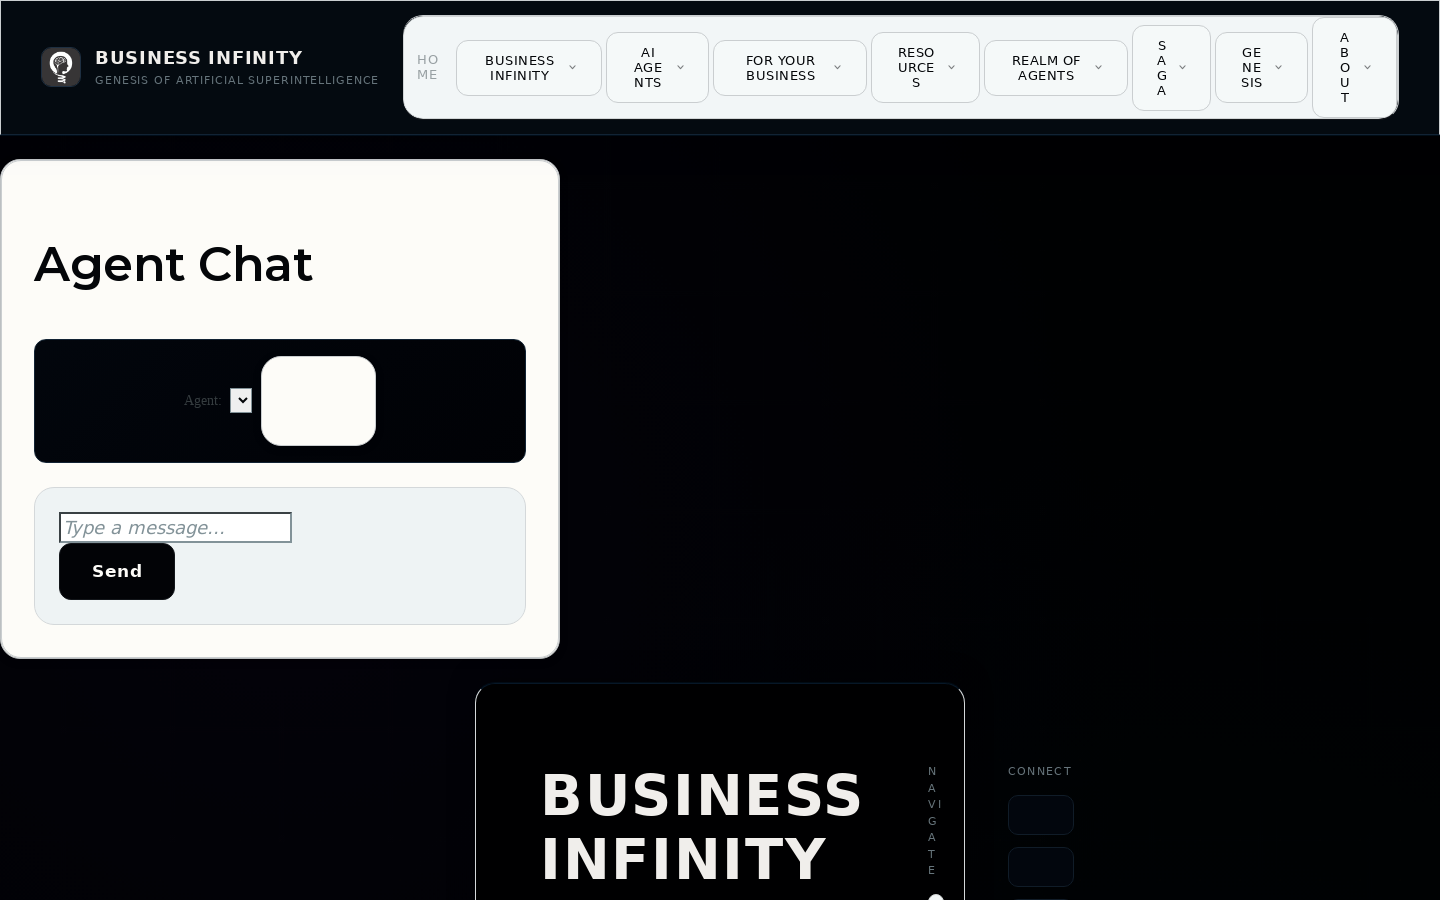

Main content body element is visible
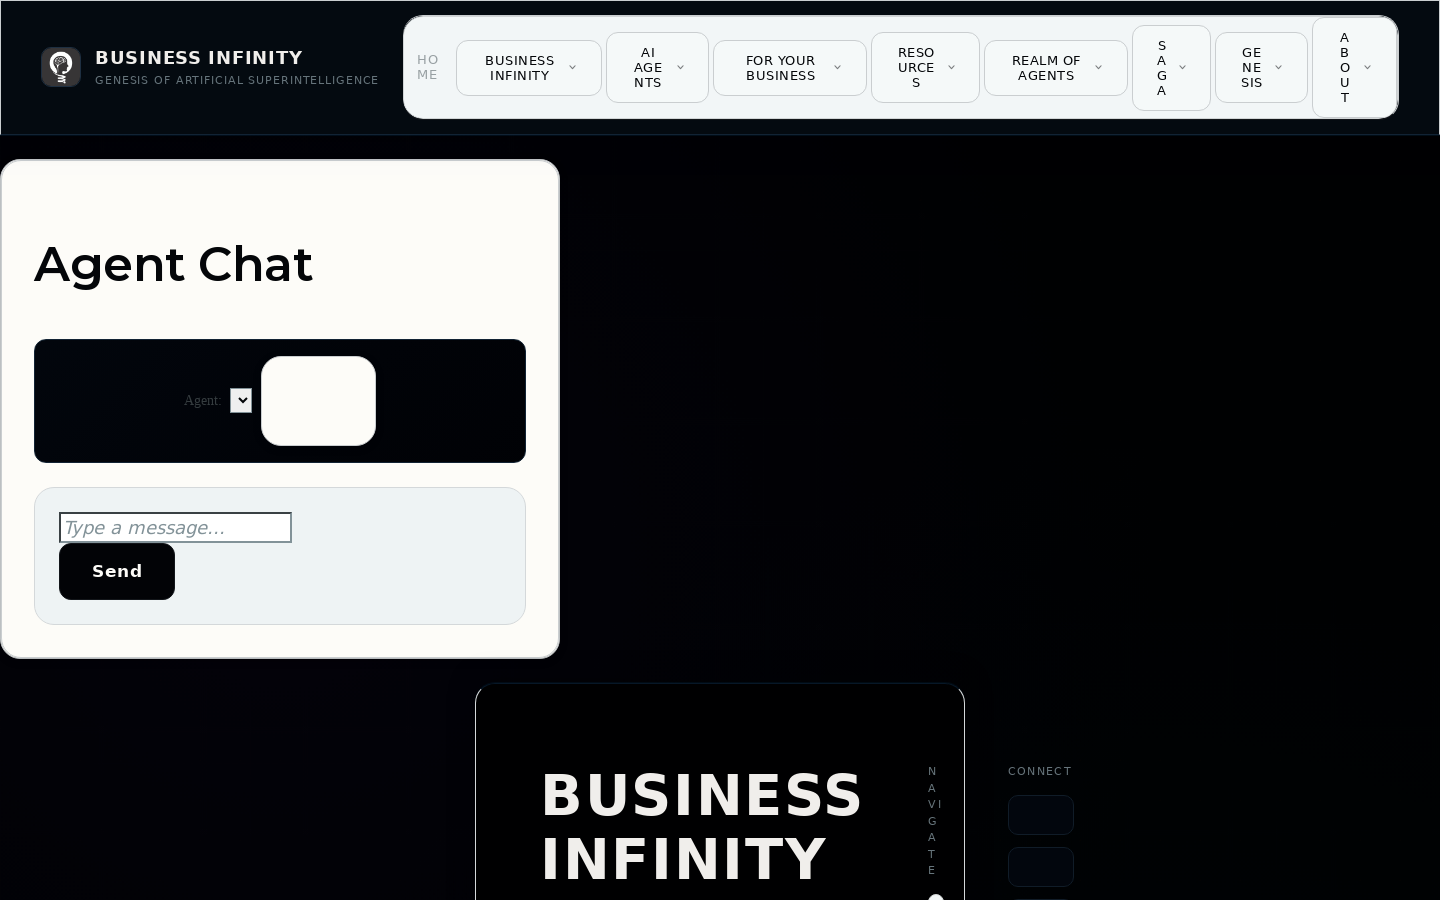

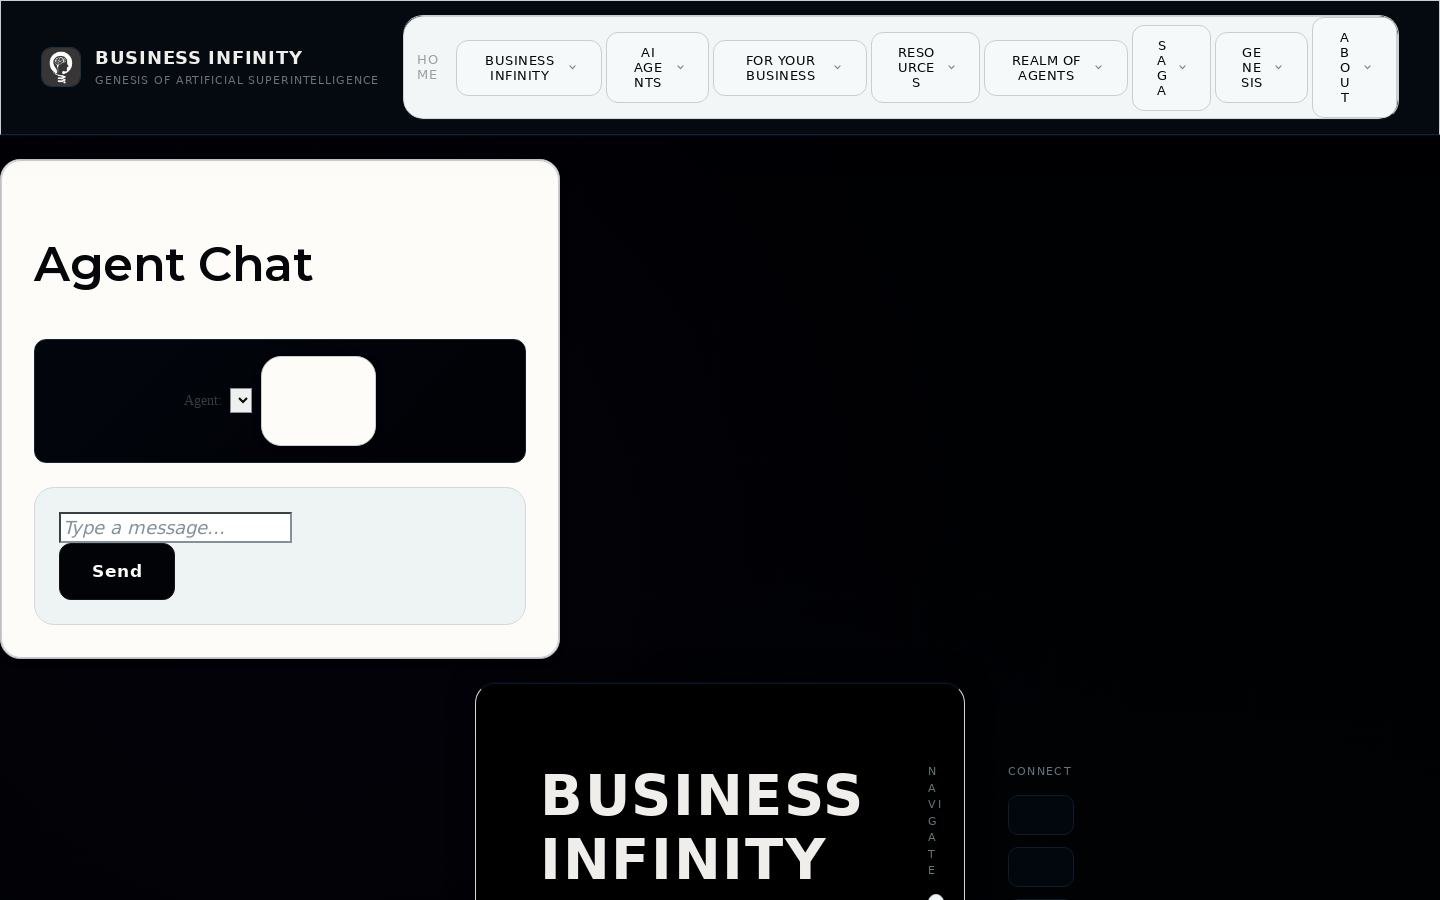